Tests different mouse click actions (single click, double click, right click) on buttons and verifies the results in a textarea on a demo page

Starting URL: http://sahitest.com/demo/clicks.htm

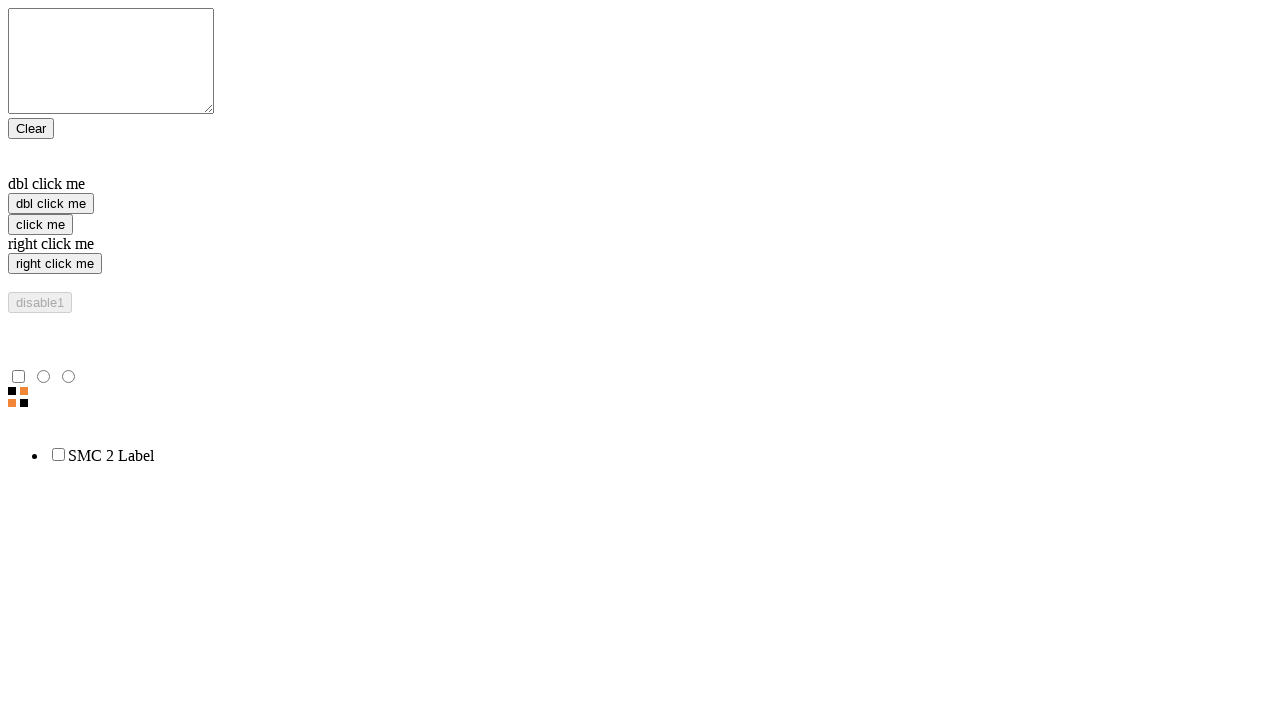

Performed single left click on 'click me' button at (40, 224) on input[value="click me"]
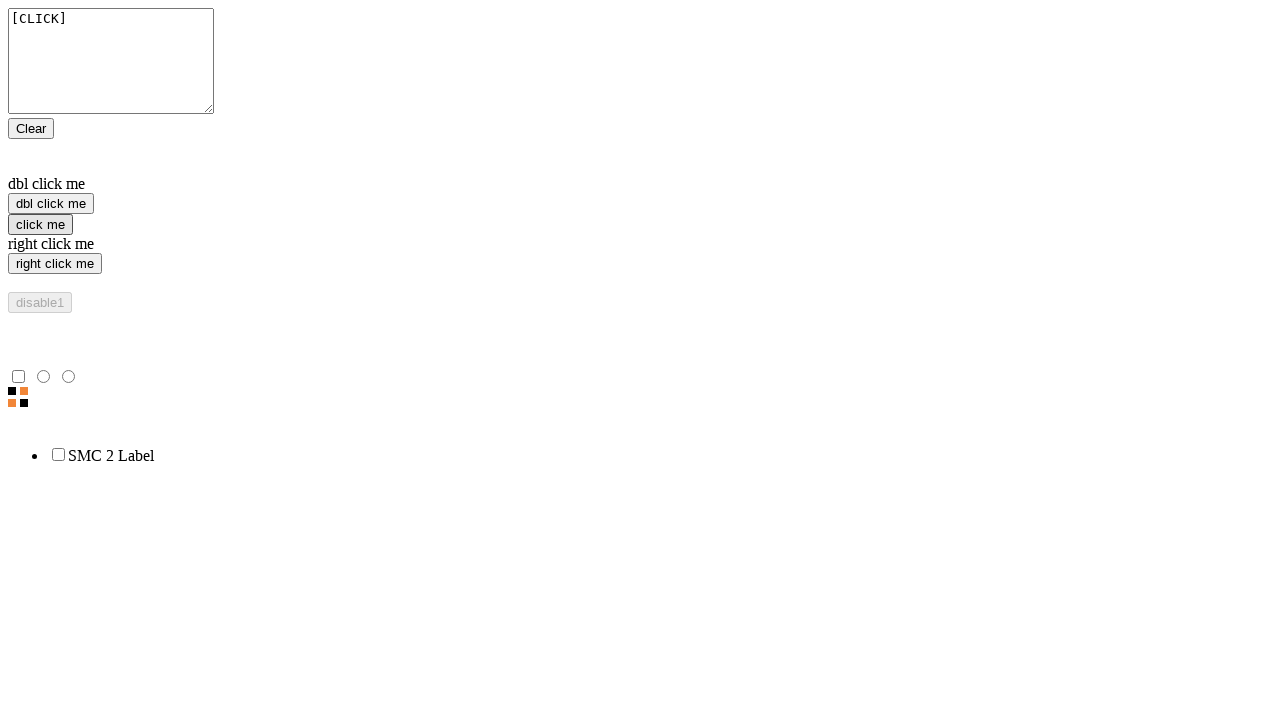

Performed double click on 'dbl click me' button at (51, 204) on input[value="dbl click me"]
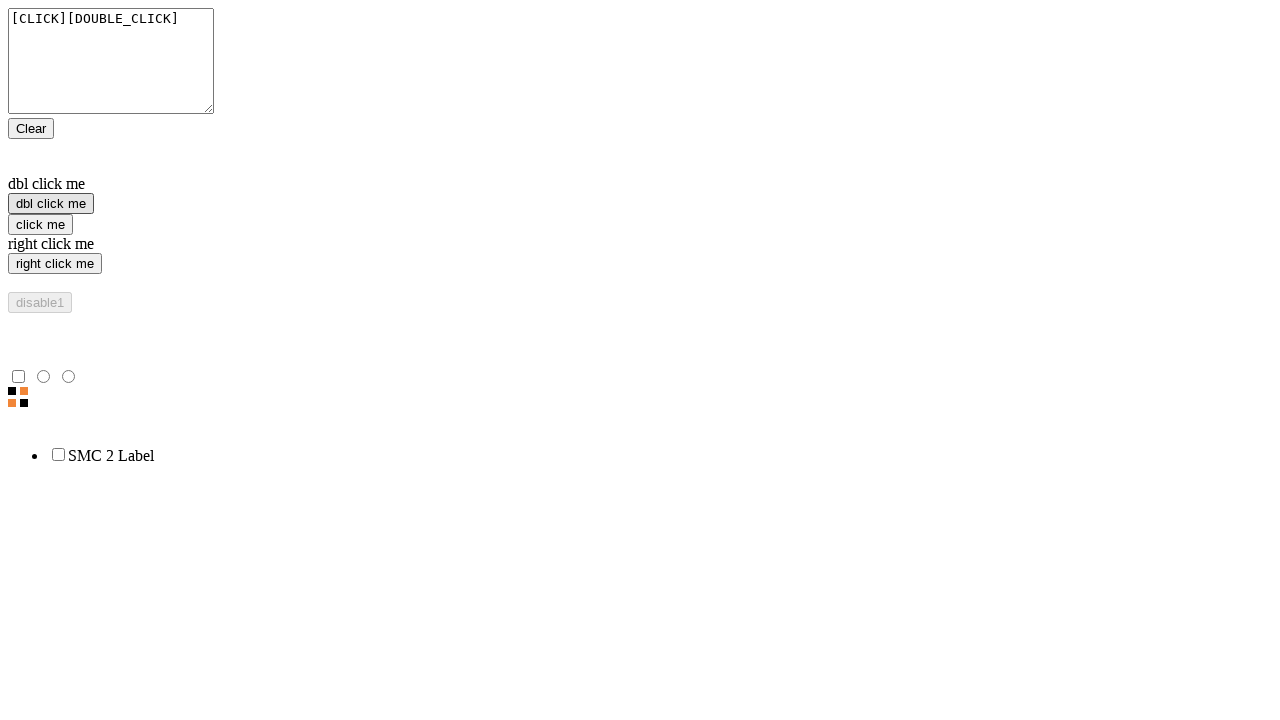

Performed right click on 'right click me' button at (55, 264) on input[value="right click me"]
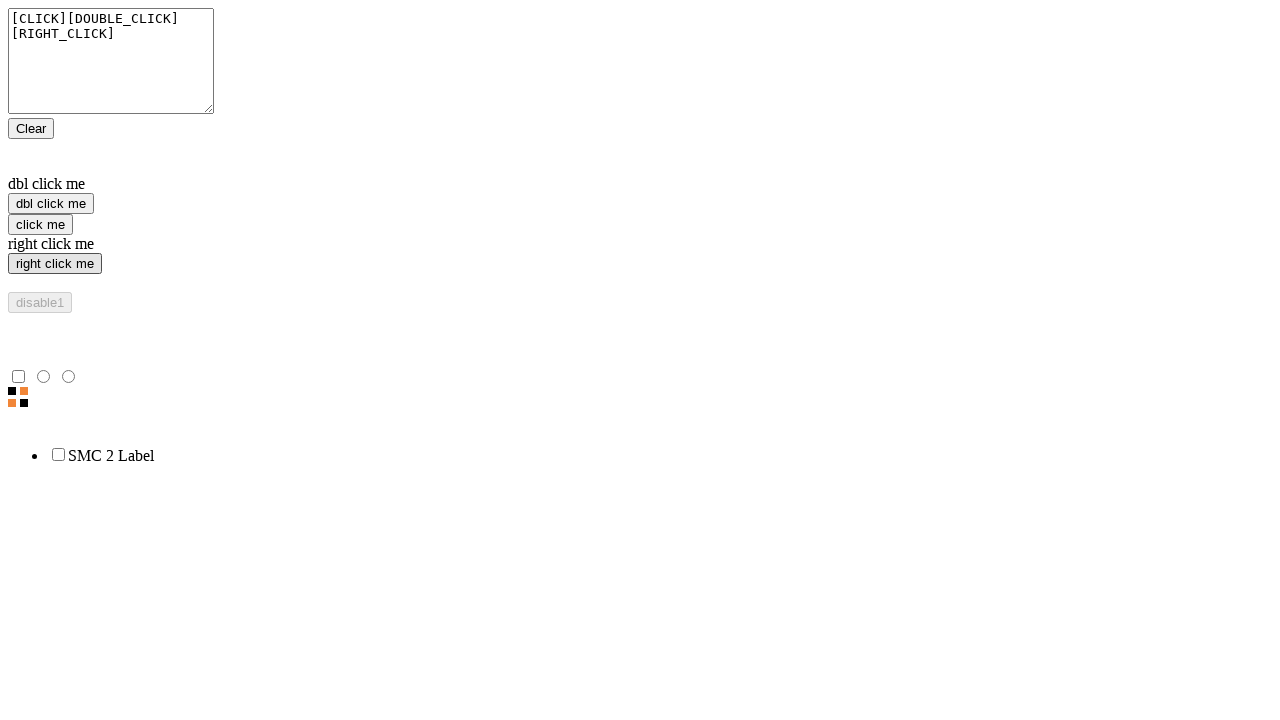

Textarea with click results appeared
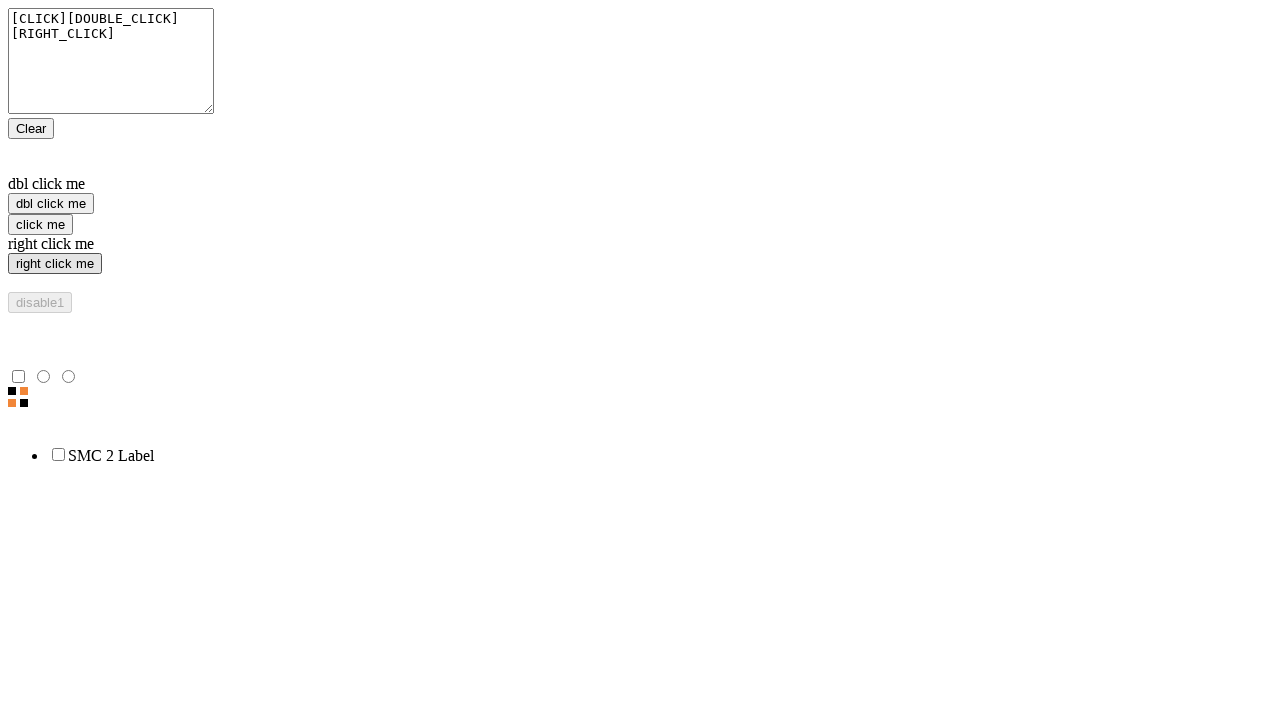

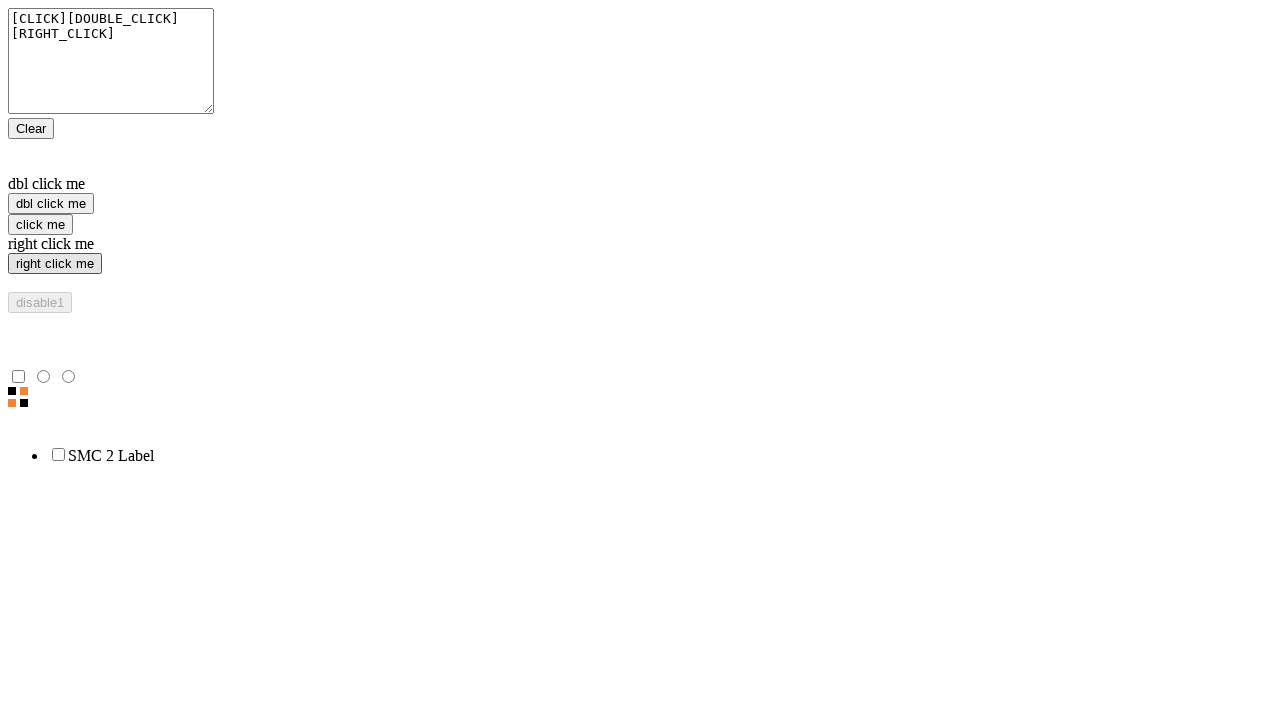